Tests JavaScript alert, confirm, and prompt dialog handling by clicking buttons that trigger each type of dialog and interacting with them (accepting, dismissing, and entering text).

Starting URL: https://www.hyrtutorials.com/p/alertsdemo.html

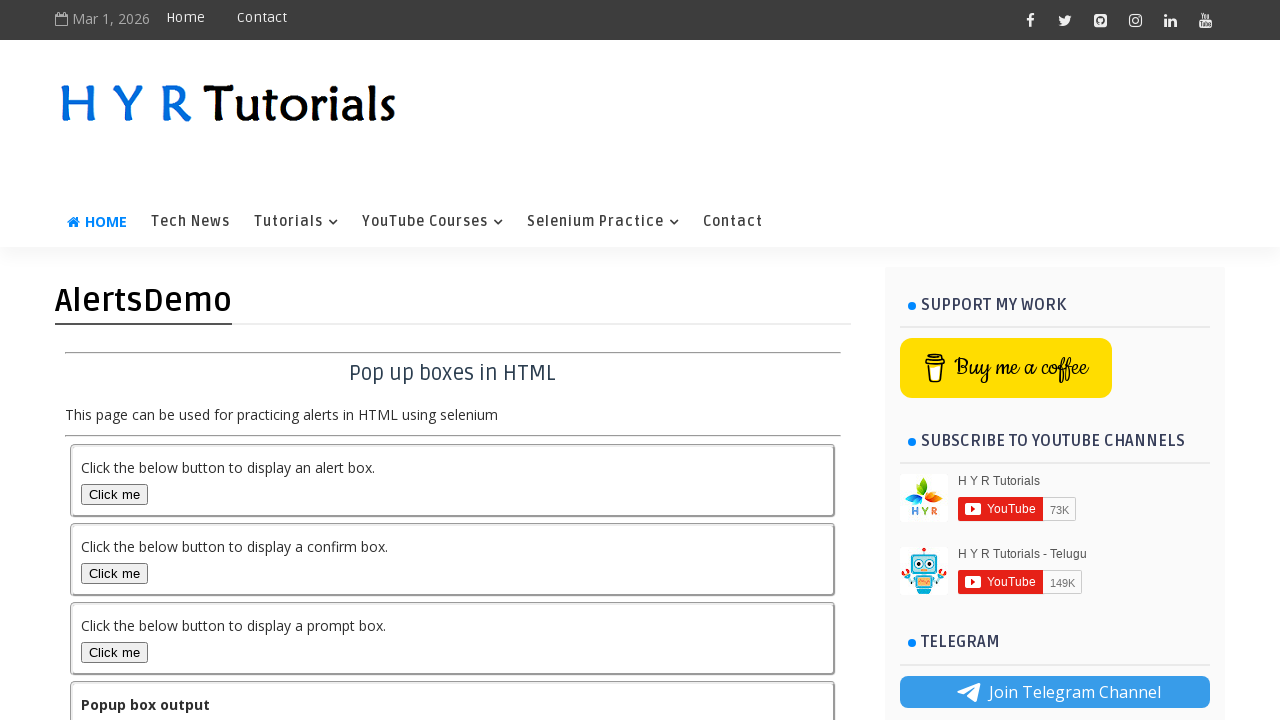

Clicked the alert box button at (114, 494) on button#alertBox
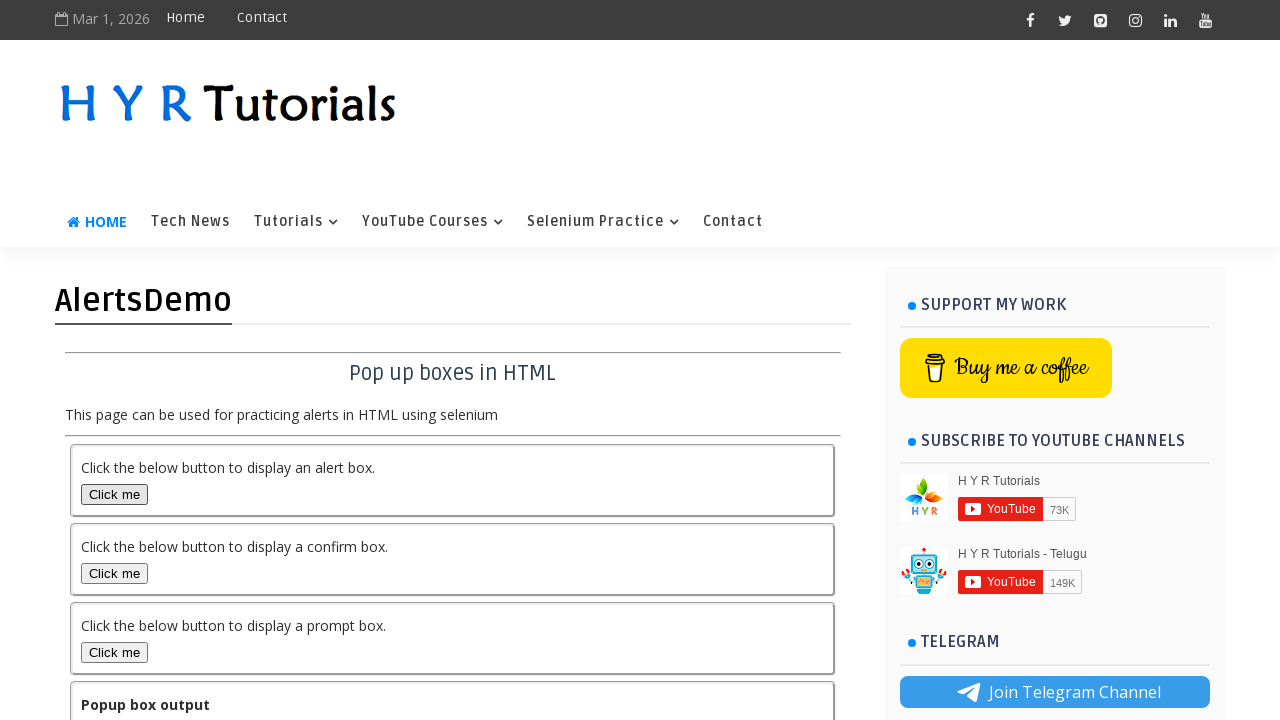

Set up alert dialog handler to accept
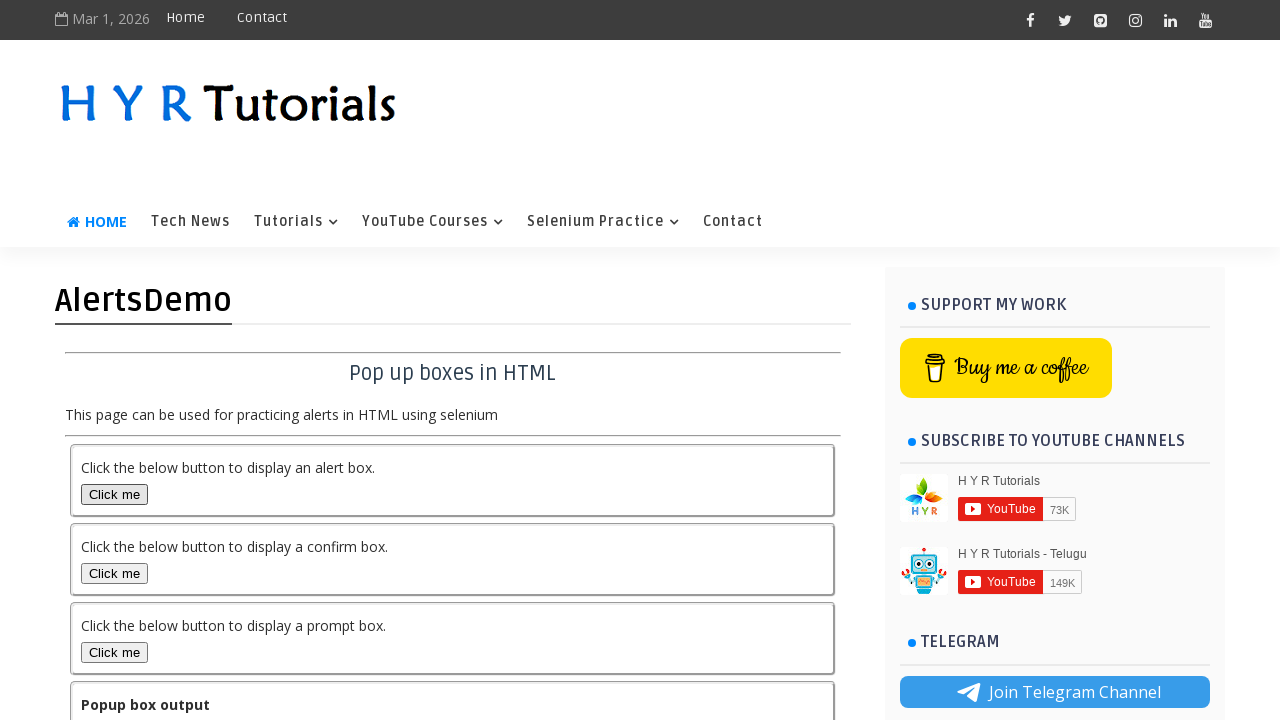

Alert dialog processed and accepted
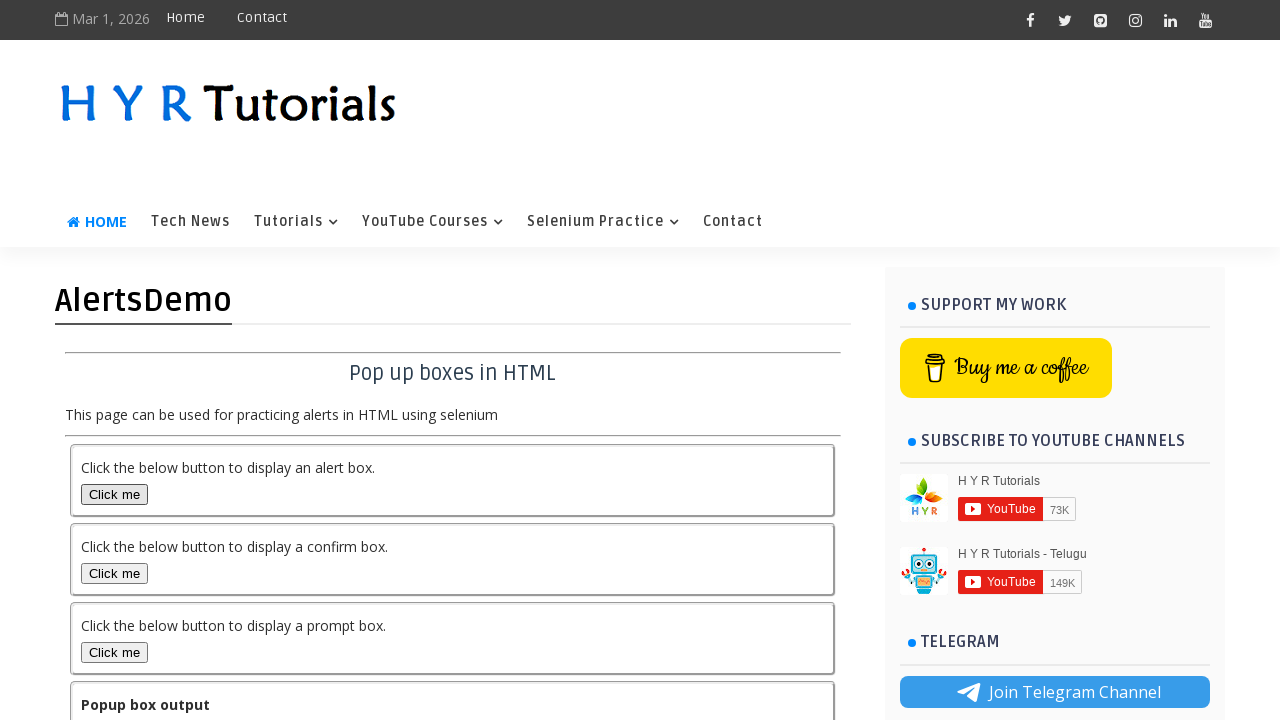

Clicked the confirm box button at (114, 573) on button#confirmBox
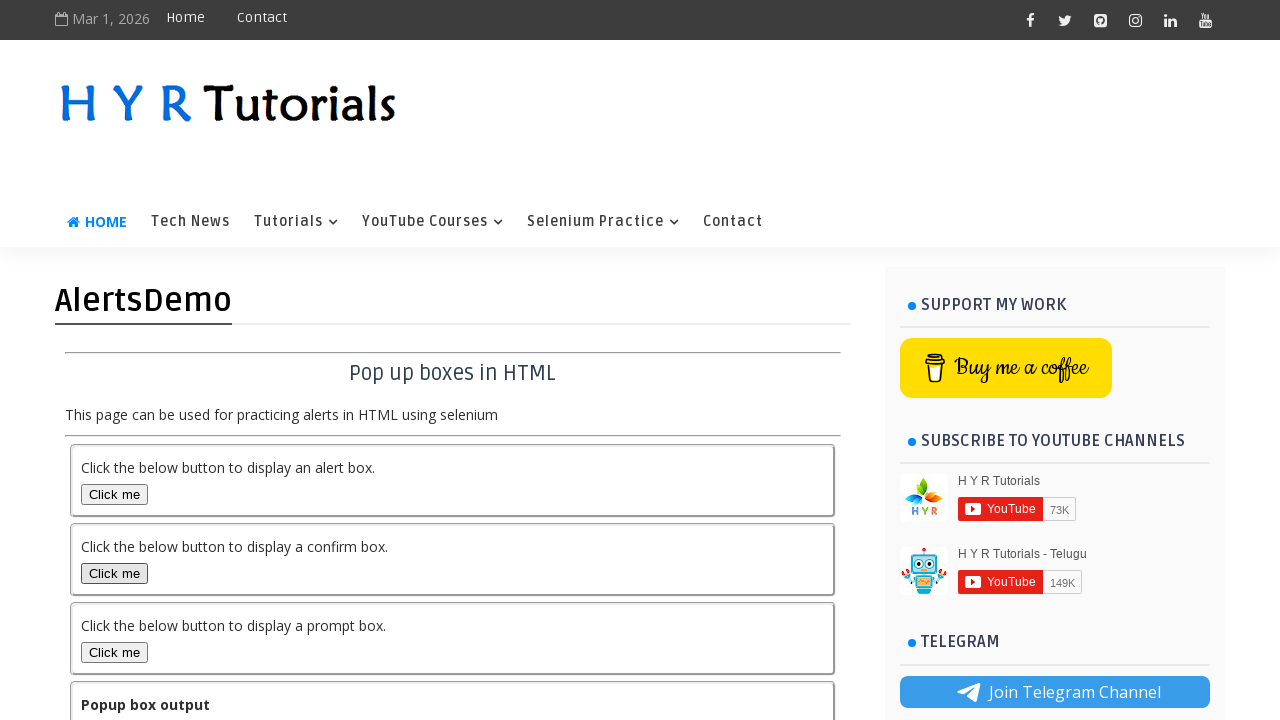

Set up confirm dialog handler to dismiss
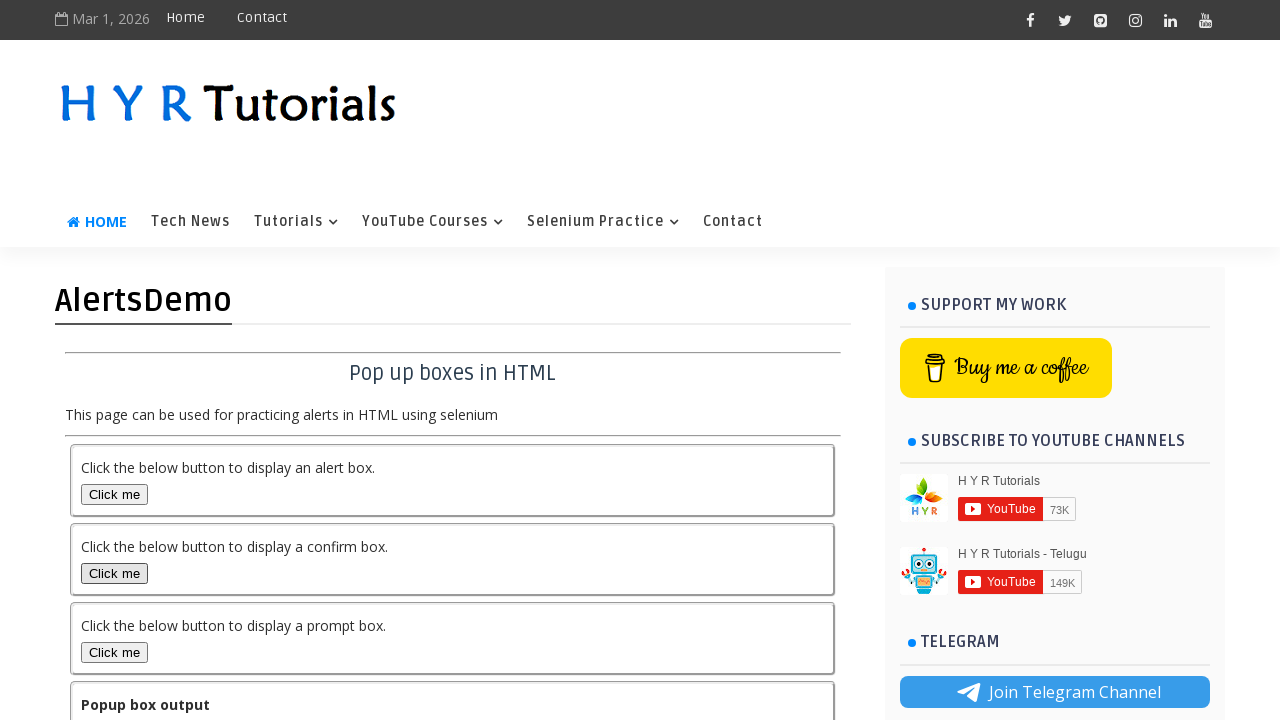

Confirm dialog processed and dismissed
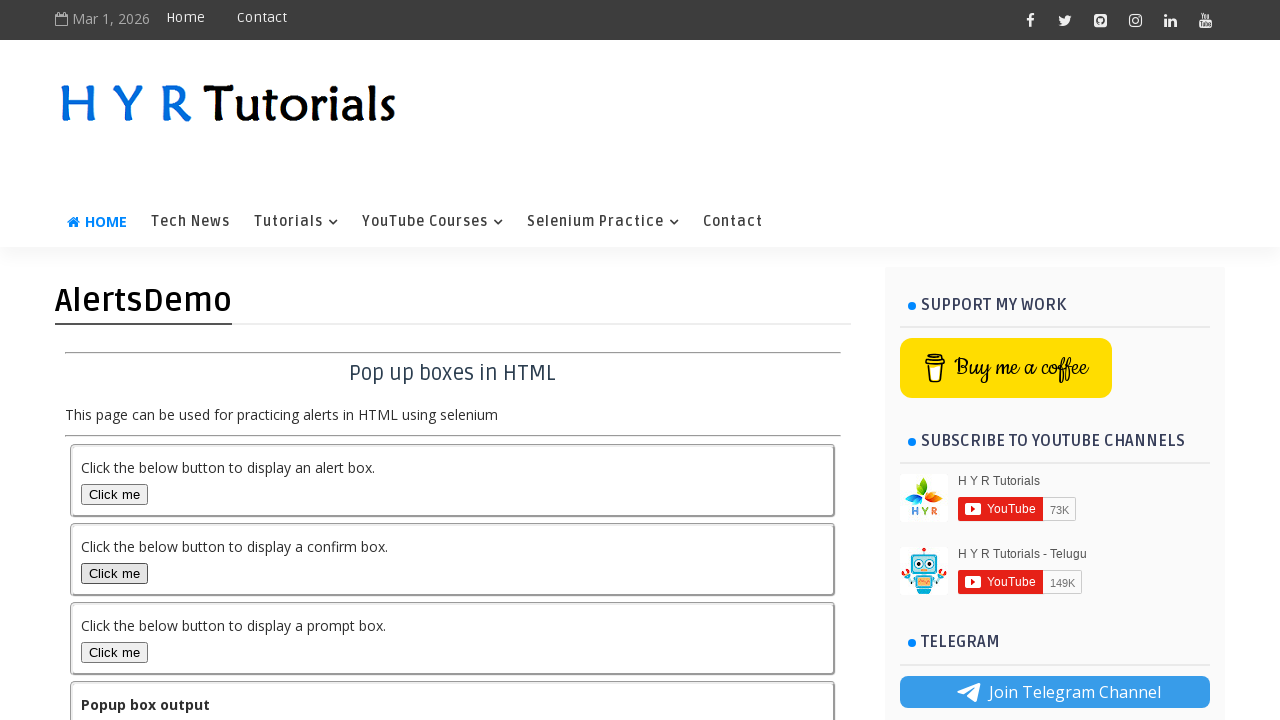

Clicked the prompt box button at (114, 652) on button#promptBox
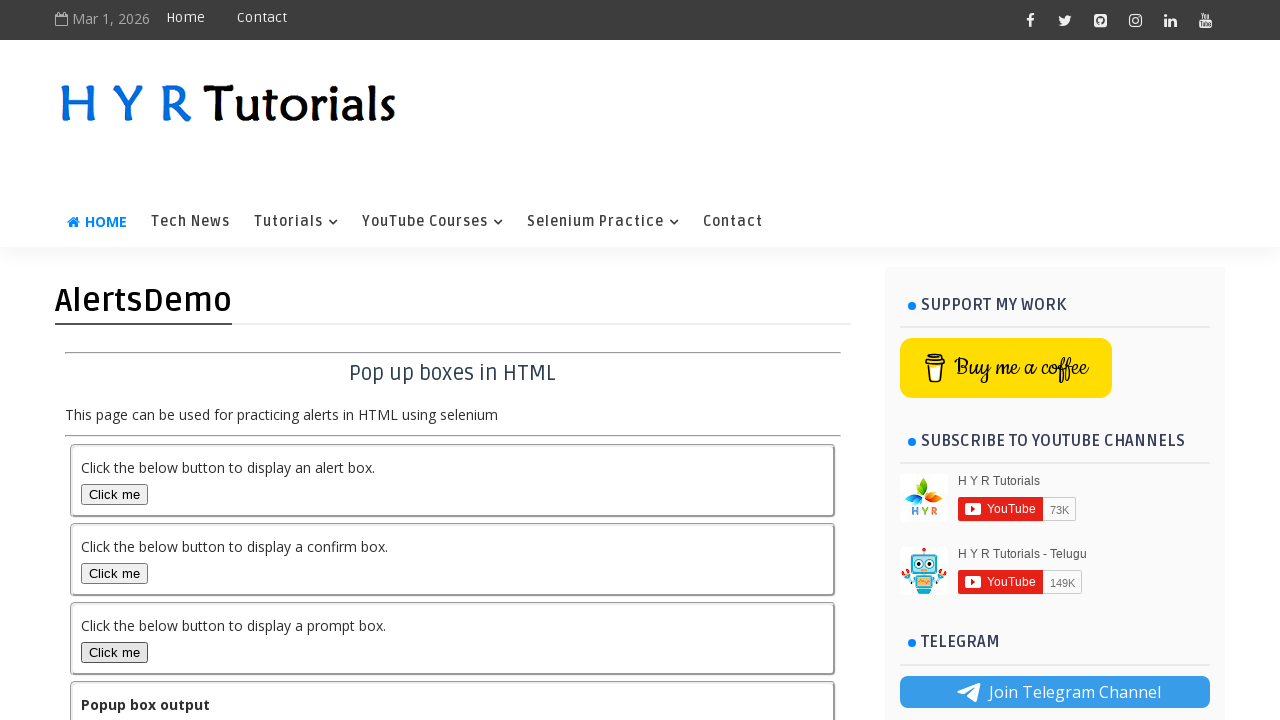

Set up prompt dialog handler to accept with text 'gopi'
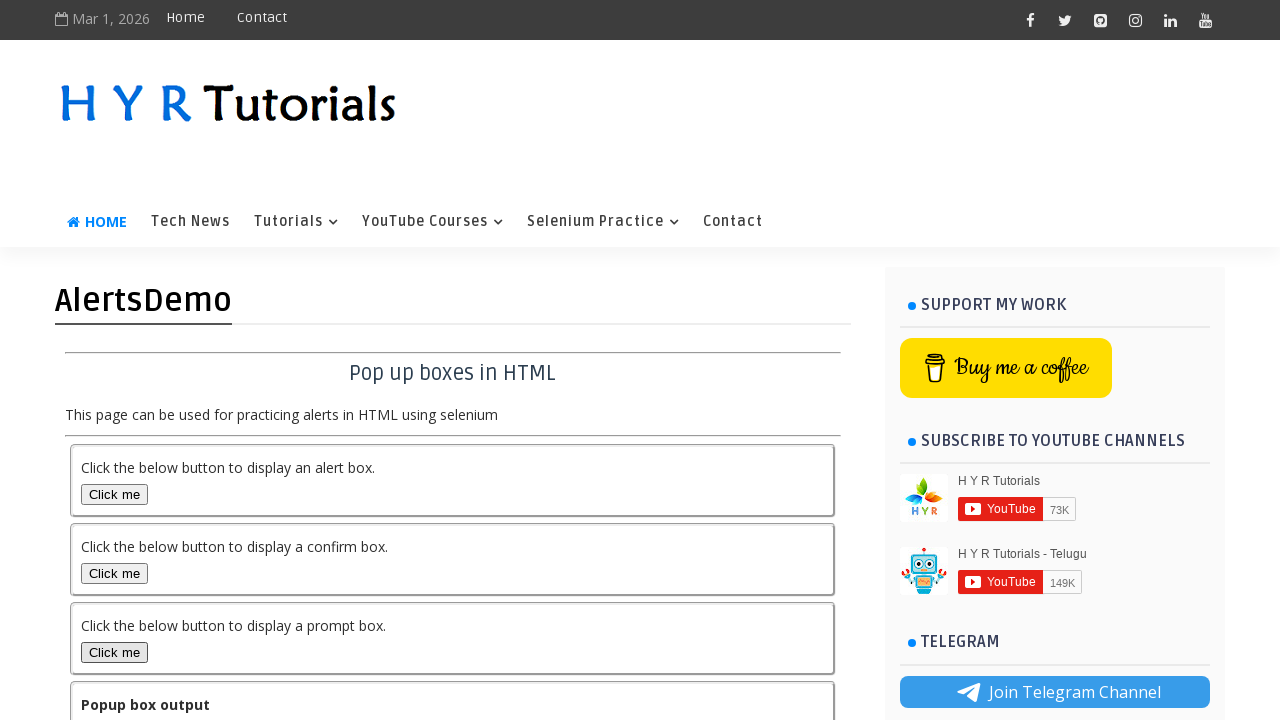

Prompt dialog processed with text input 'gopi'
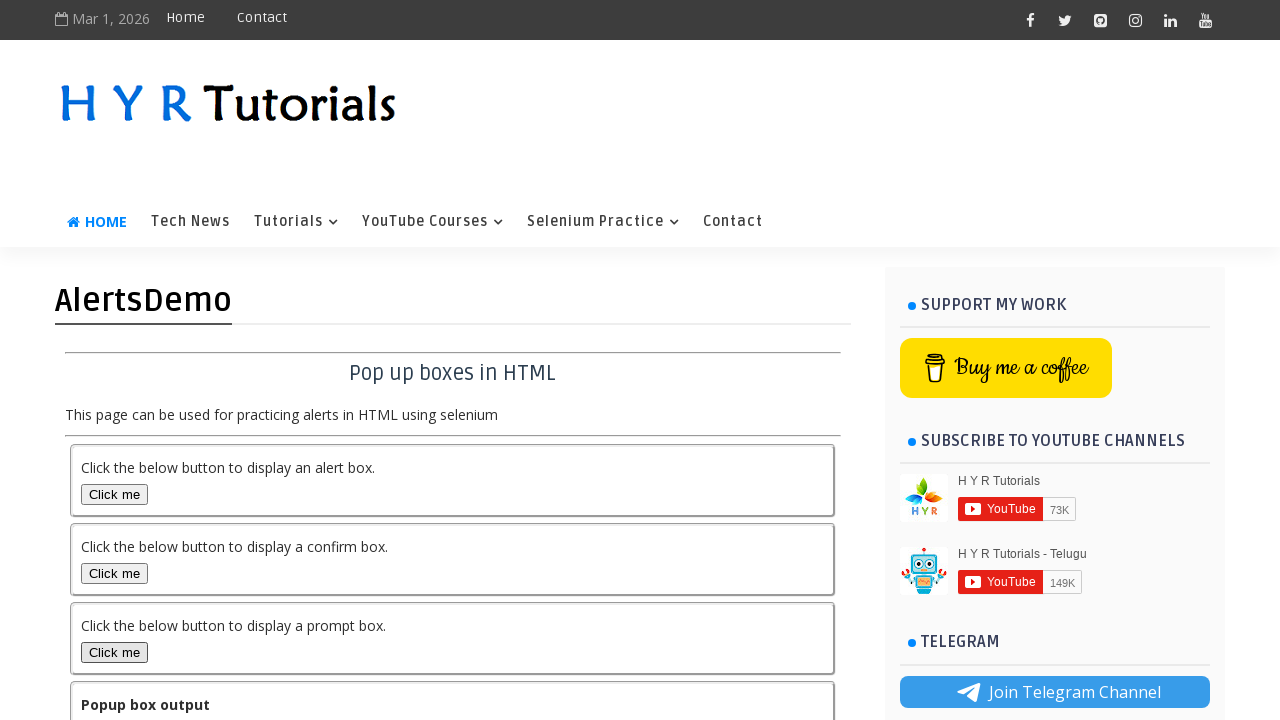

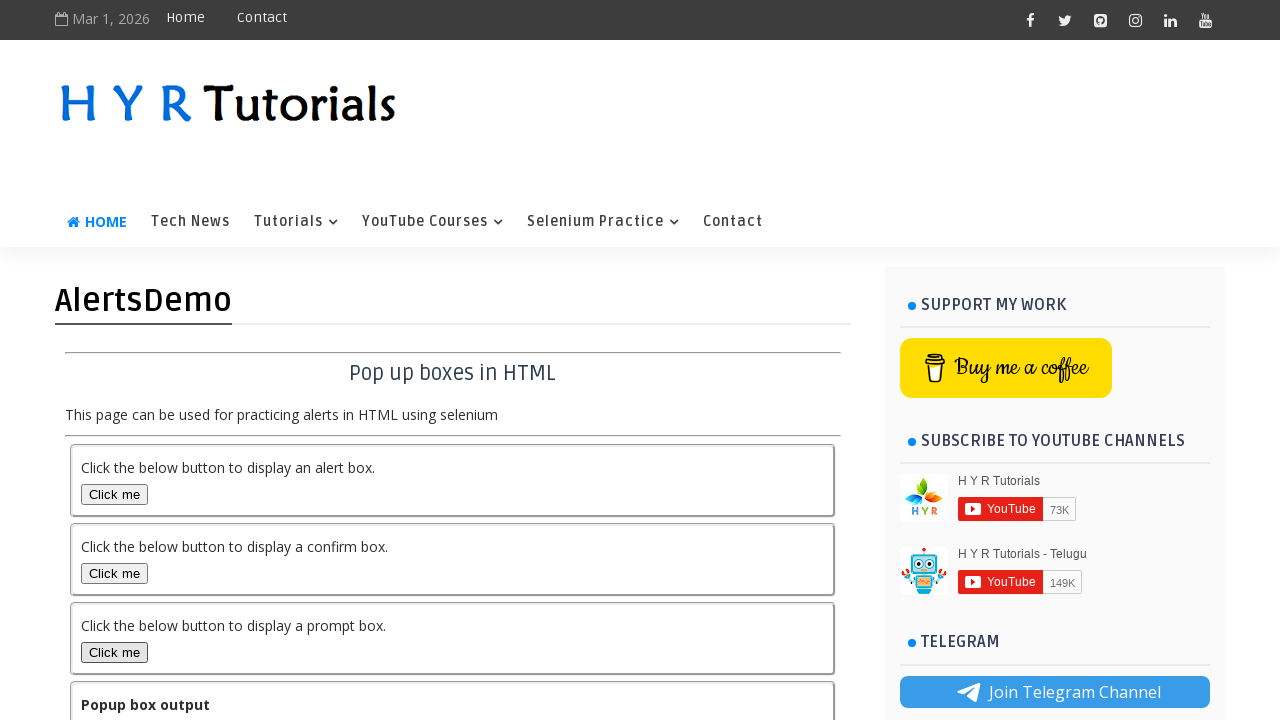